Tests successful form submission with valid credentials

Starting URL: https://automationexercise.com/contact_us

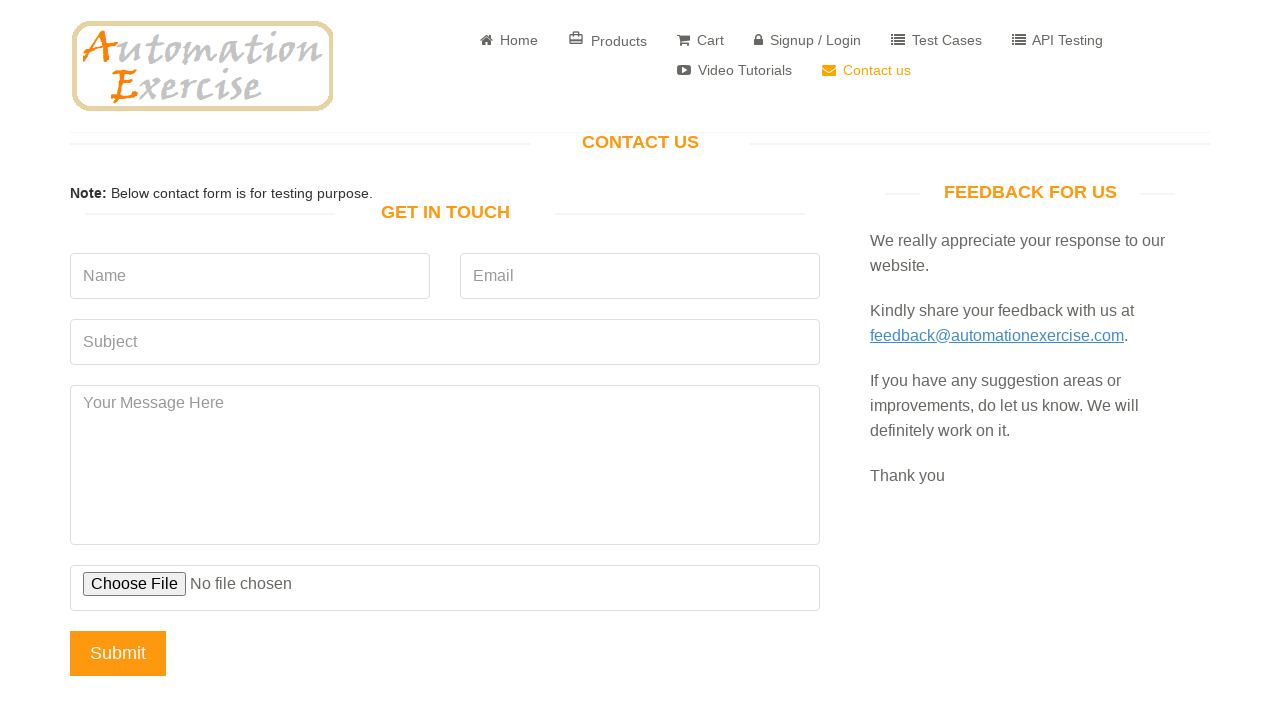

Contact Us page loaded - 'Get In Touch' header found
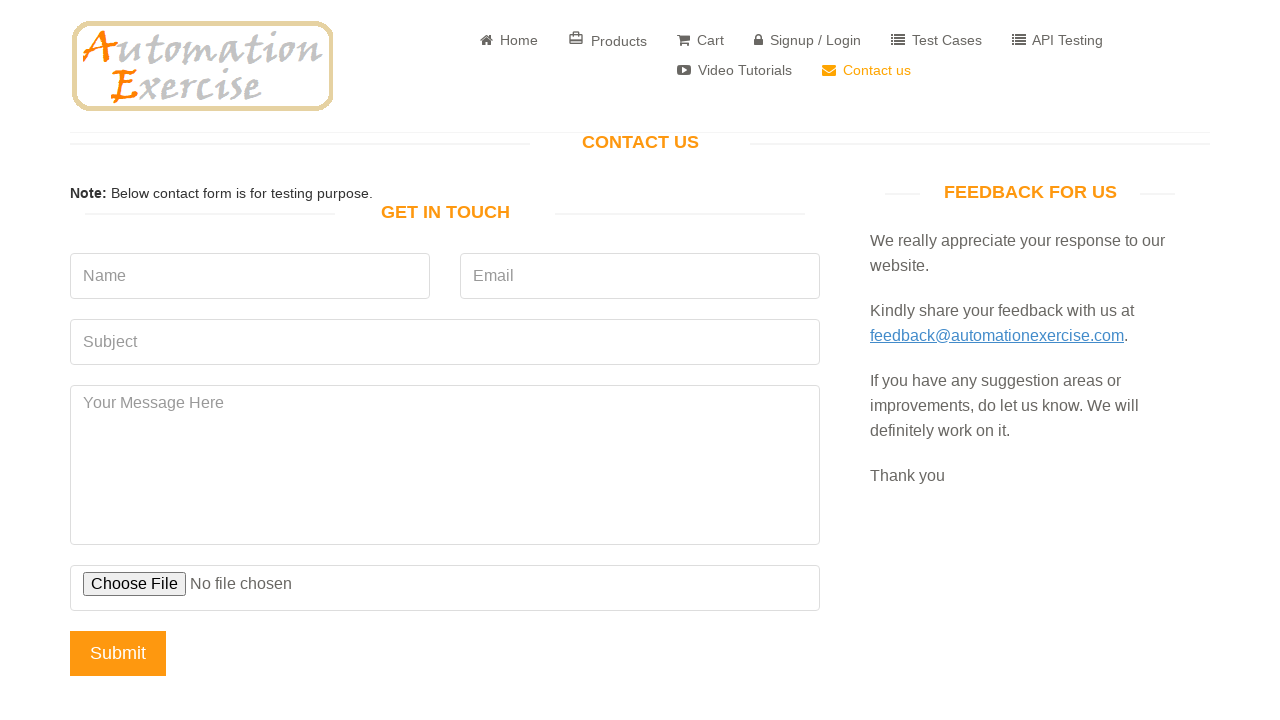

Filled name field with 'Valid User' on input[data-qa='name'], input[name='name']
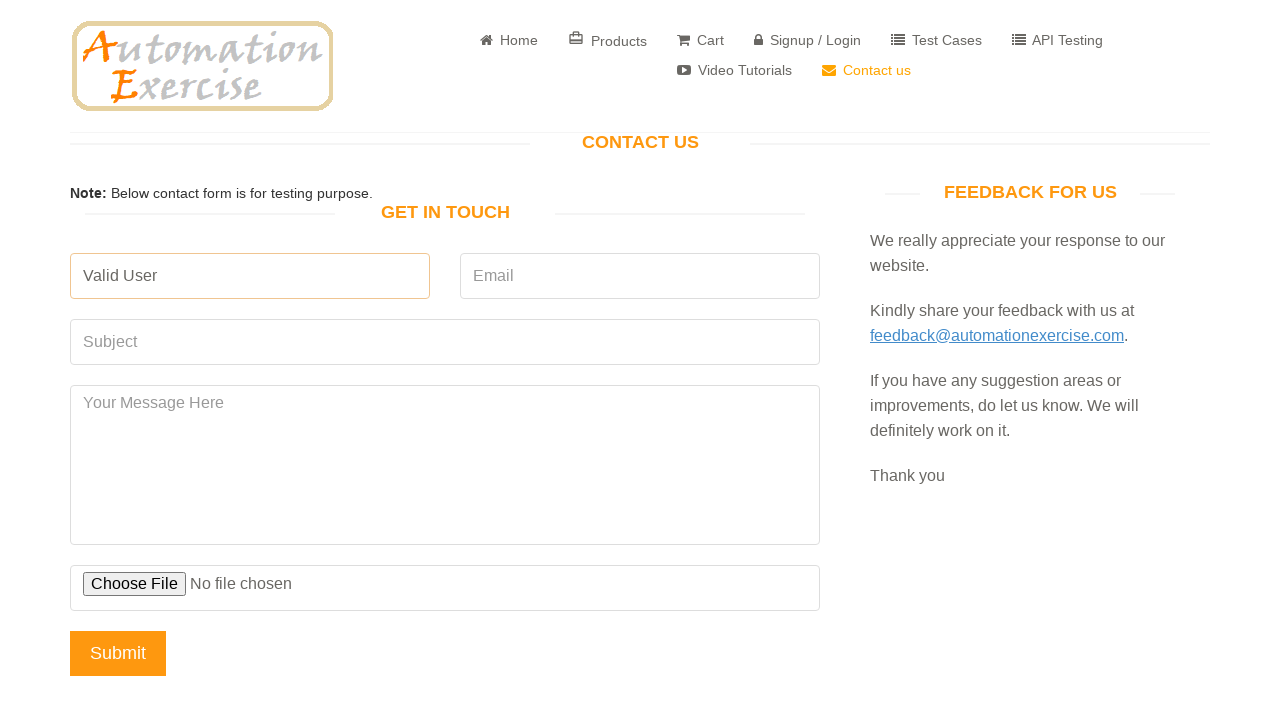

Filled email field with 'valid5829@example.com' on input[data-qa='email'], input[name='email']
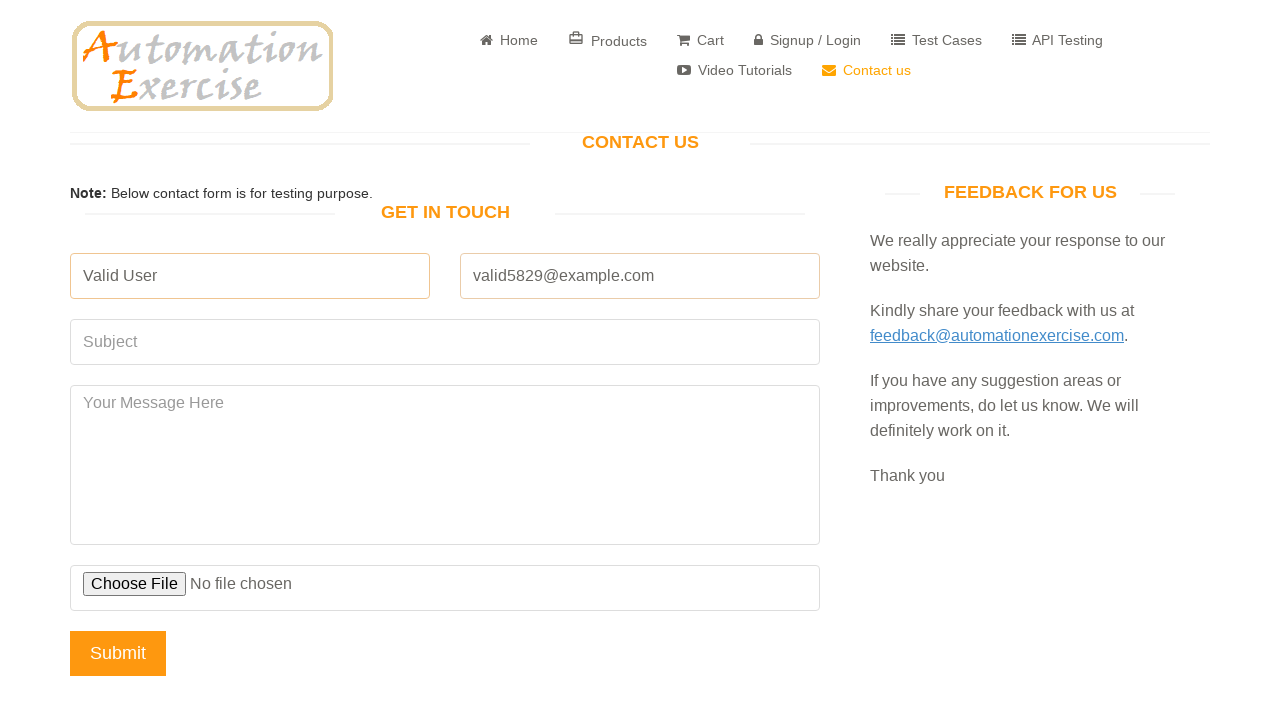

Filled subject field with 'Subject OK' on input[data-qa='subject'], input[name='subject']
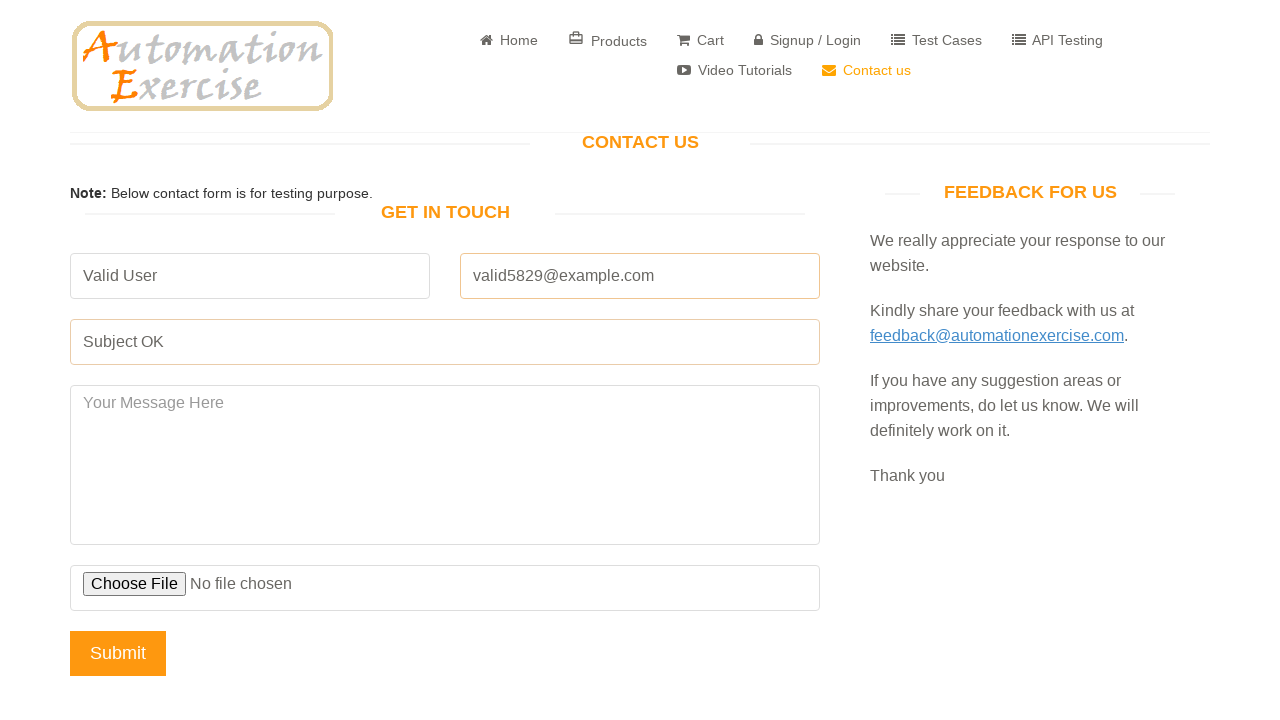

Filled message field with 'Message OK' on textarea[data-qa='message'], textarea[name='message']
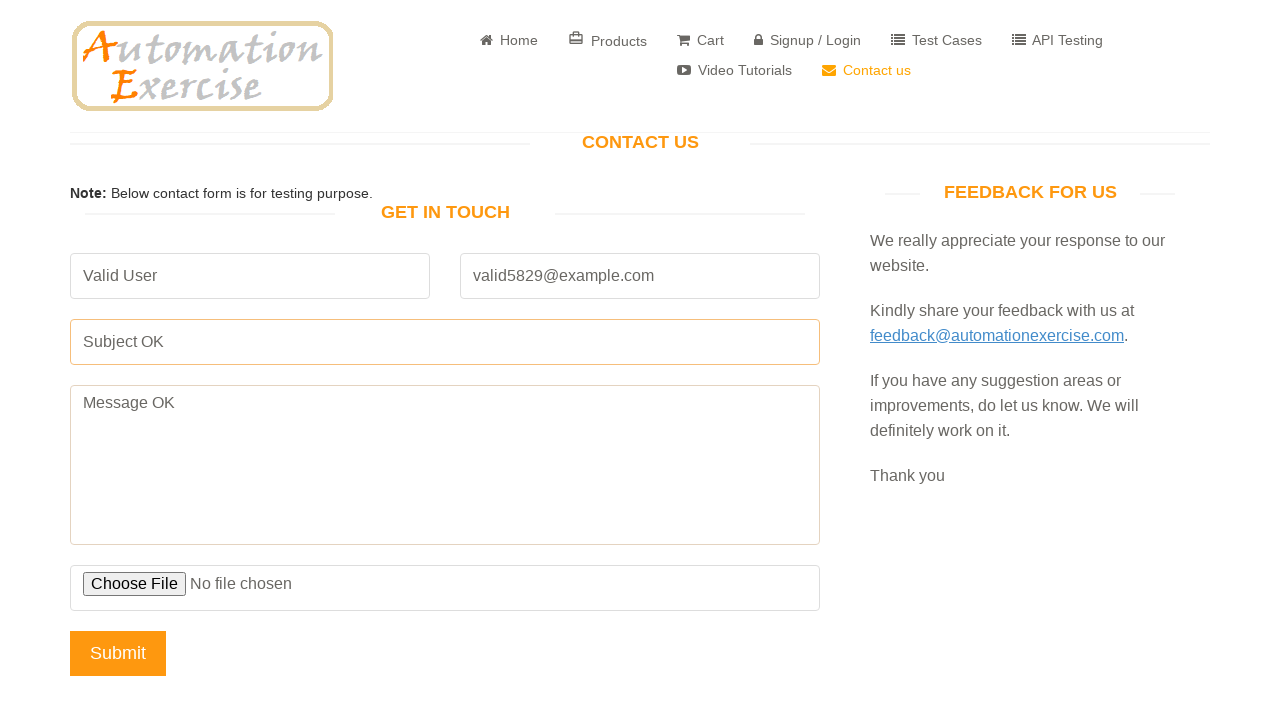

Clicked submit button to submit the contact form at (118, 653) on input[data-qa='submit-button'], input[type='submit'][name='submit']
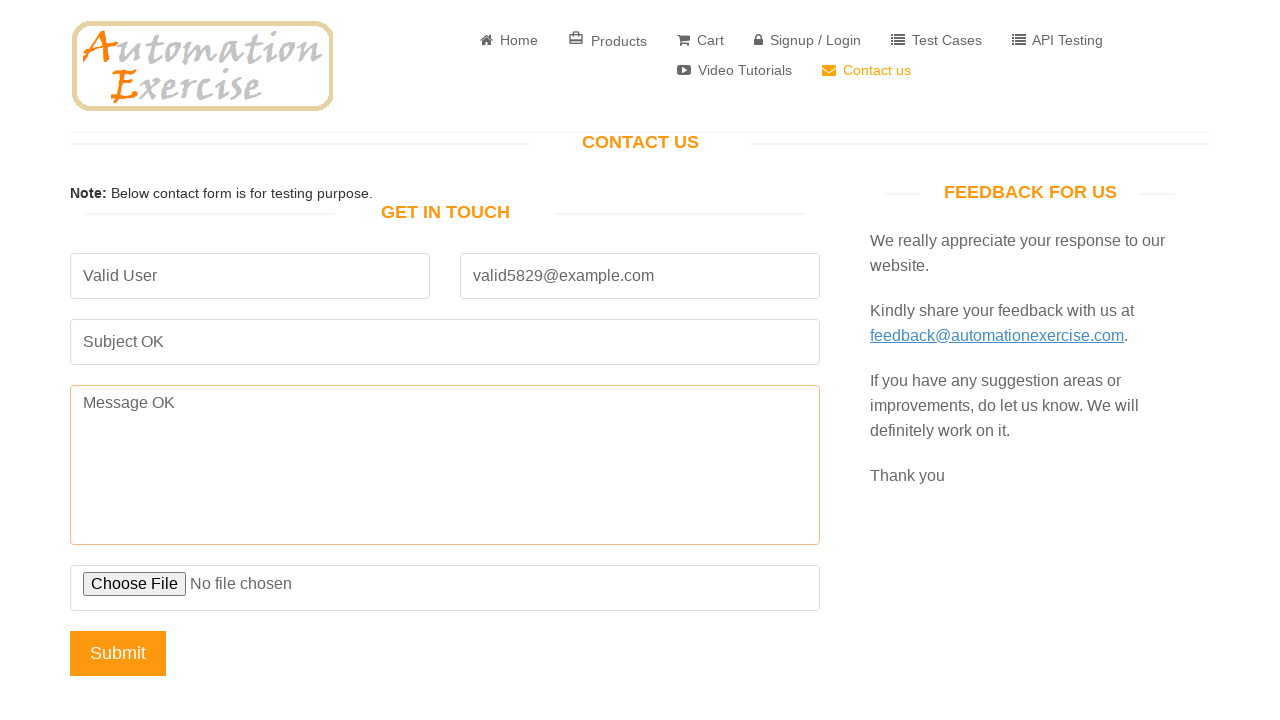

Alert dialog handler registered
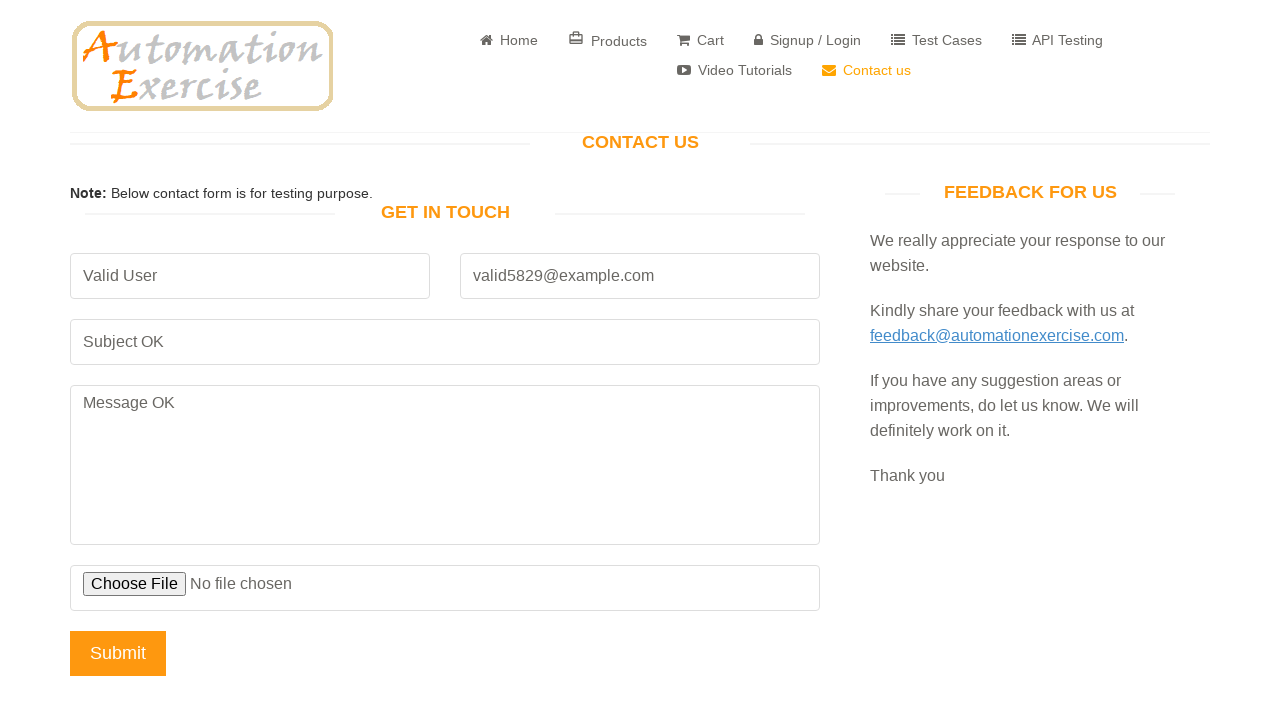

Waited 1 second for alert processing
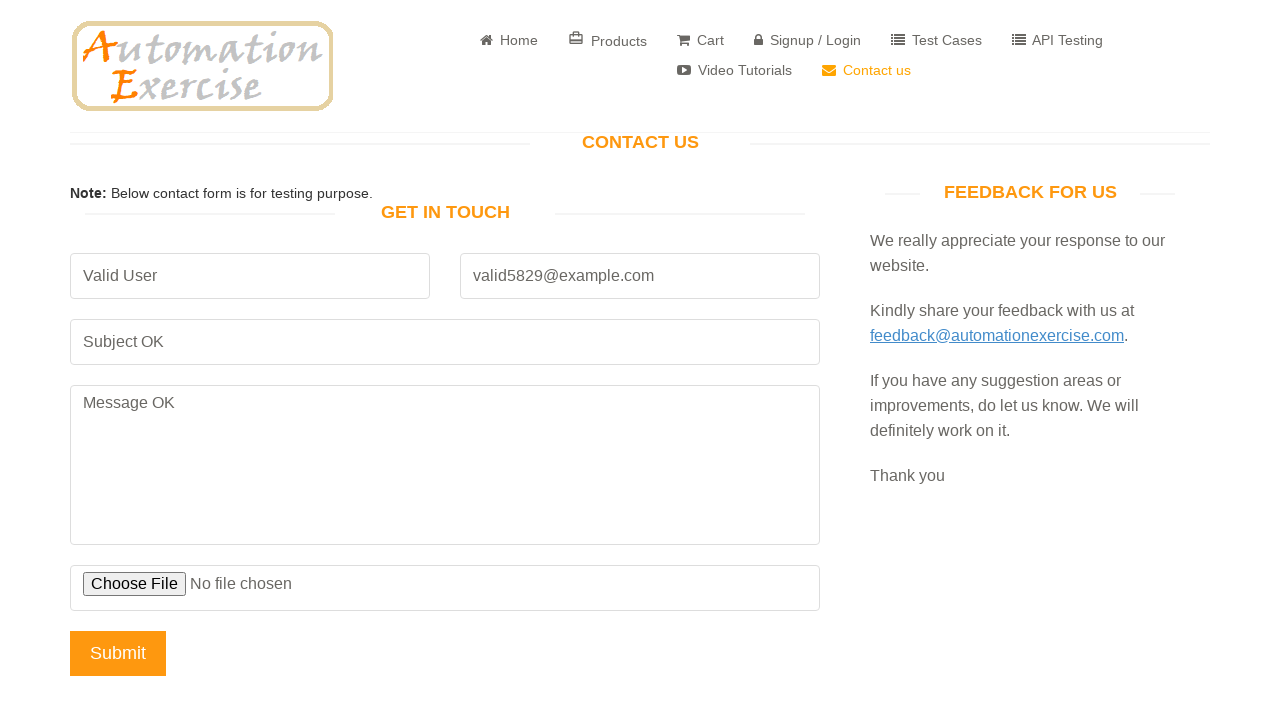

Success message confirmed - form submission successful
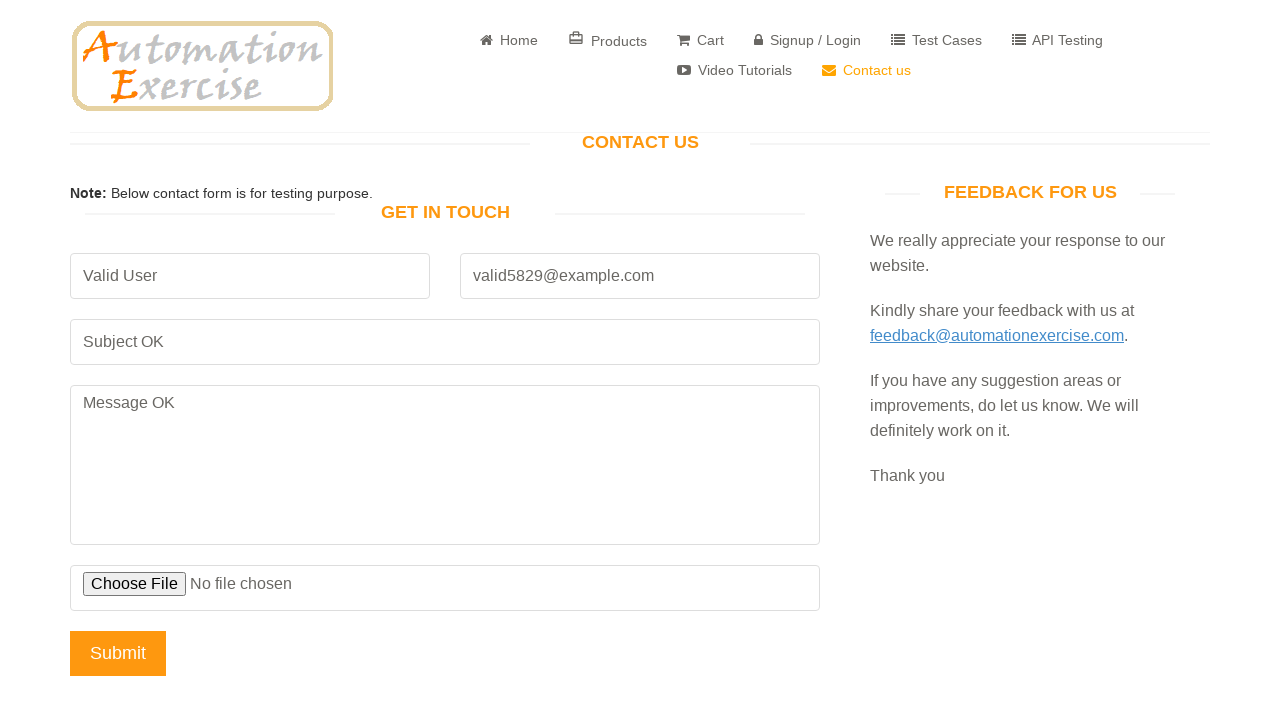

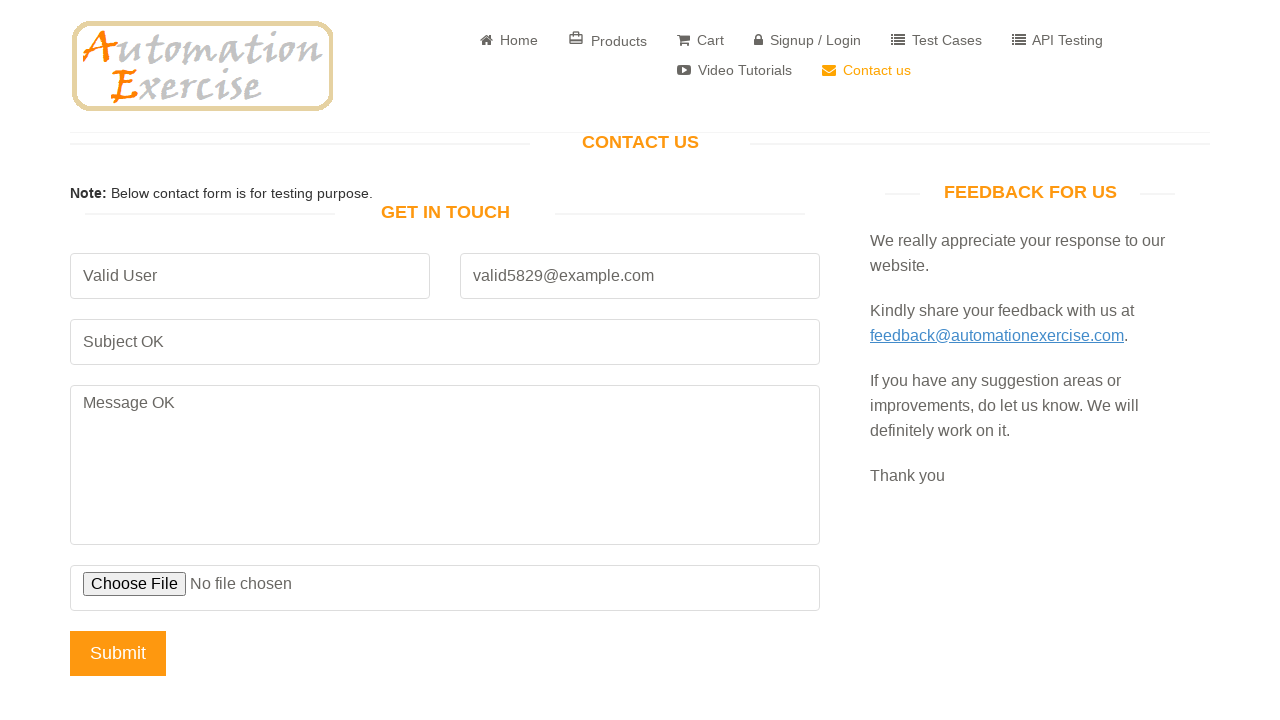